Tests browser tab/window handling by clicking a link that opens a new window, then switching to the new window and verifying its title

Starting URL: http://the-internet.herokuapp.com/windows

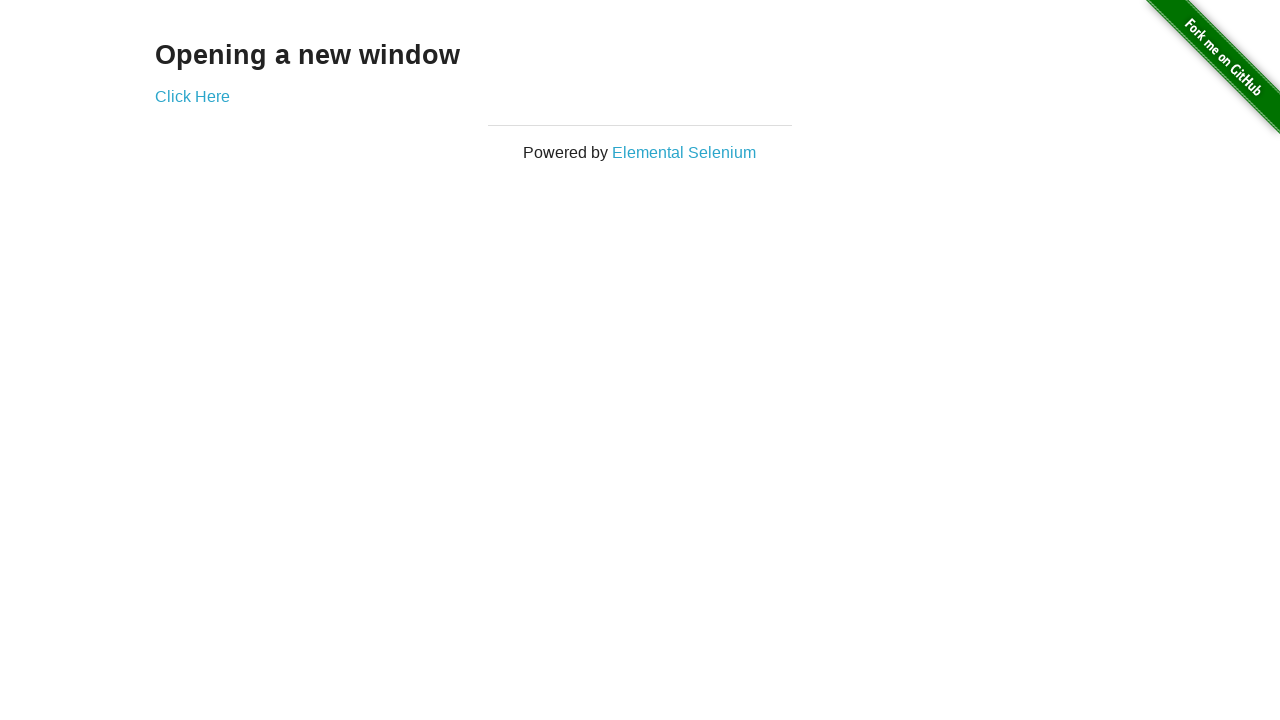

Clicked 'Click Here' link to open new window at (192, 96) on text=Click Here
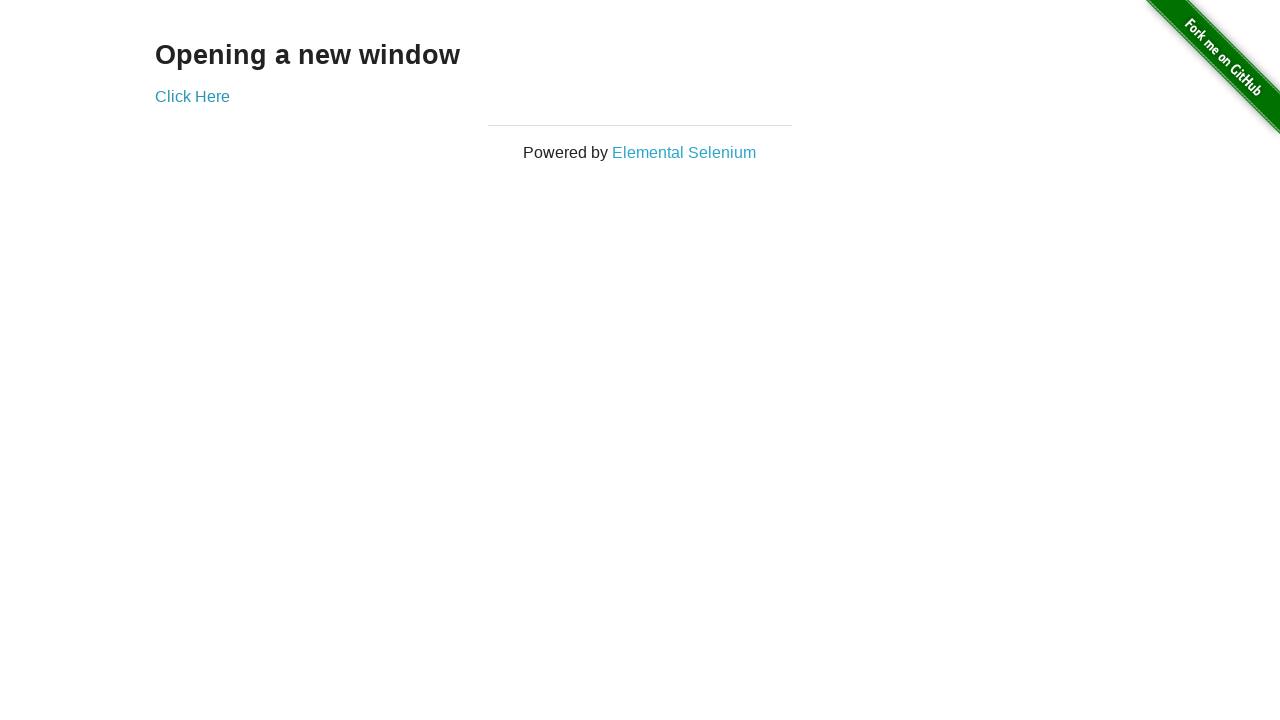

Captured new window/tab that was opened
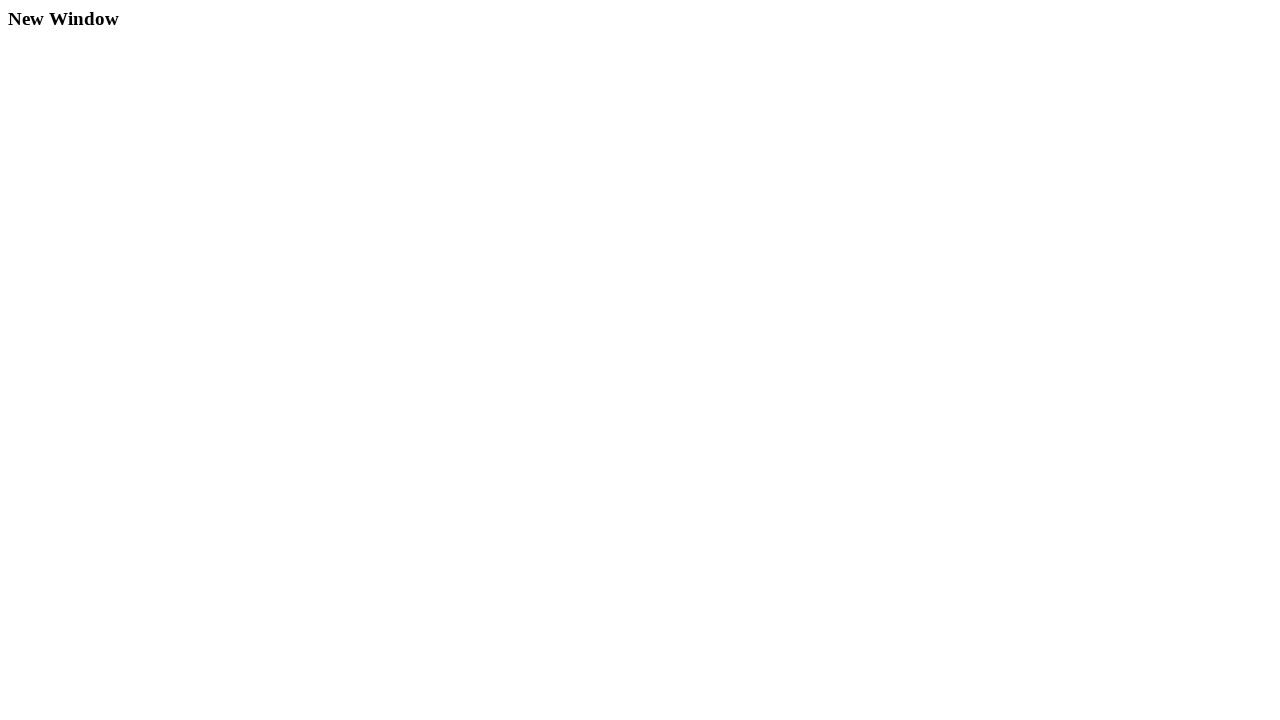

New window loaded completely
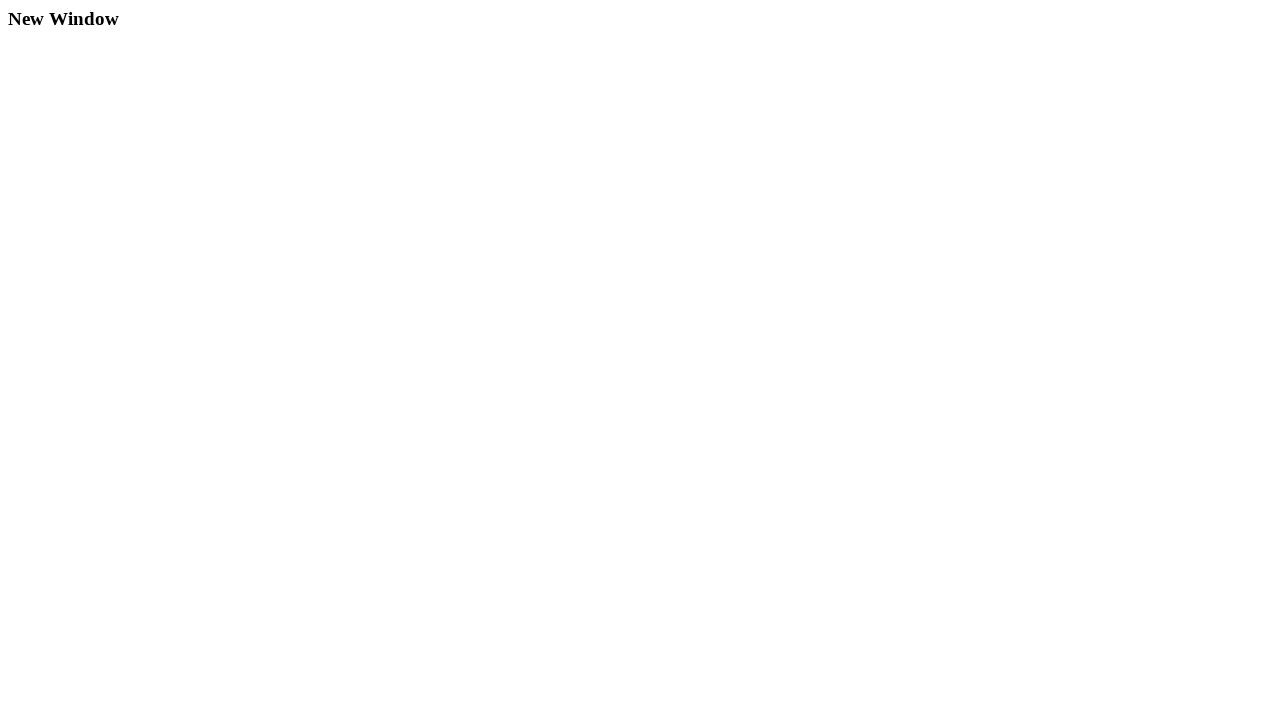

Verified new window title is 'New Window'
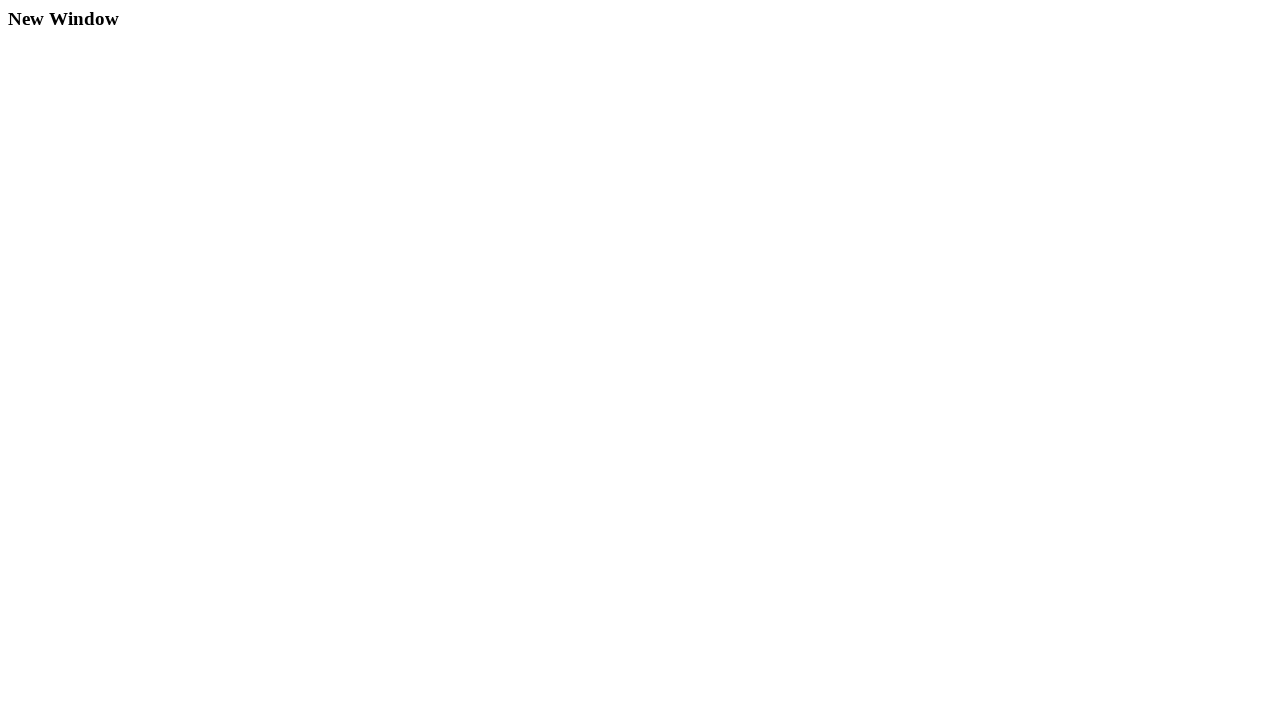

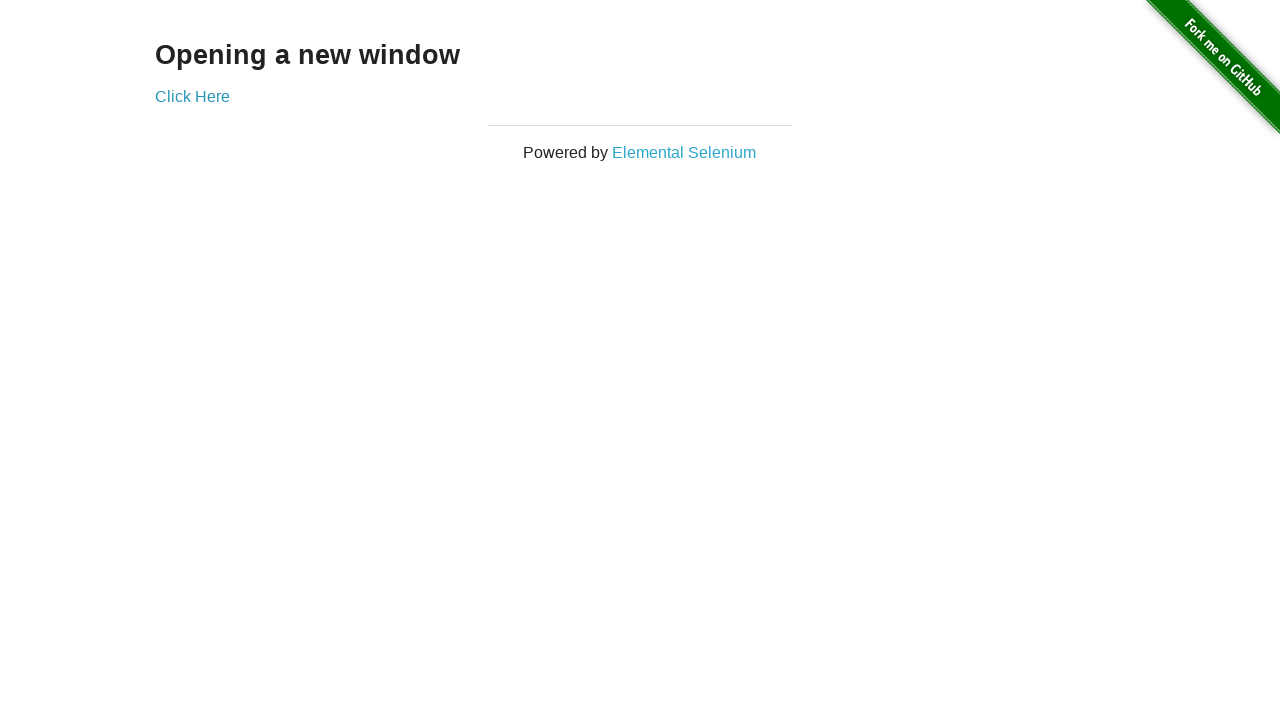